Tests a registration form by filling username, email, password, and confirm password fields, then clears and re-enters the username field.

Starting URL: http://www.theTestingWorld.com/testings

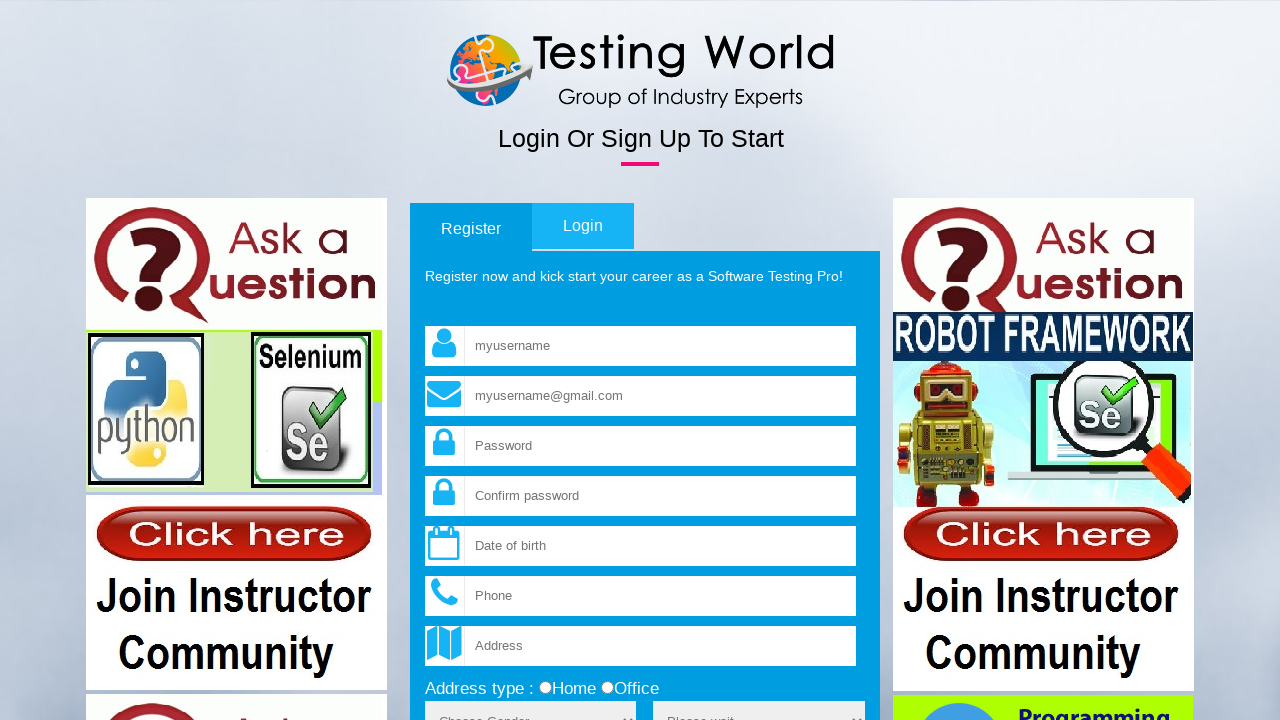

Filled username field with 'helloworld' on input[name='fld_username']
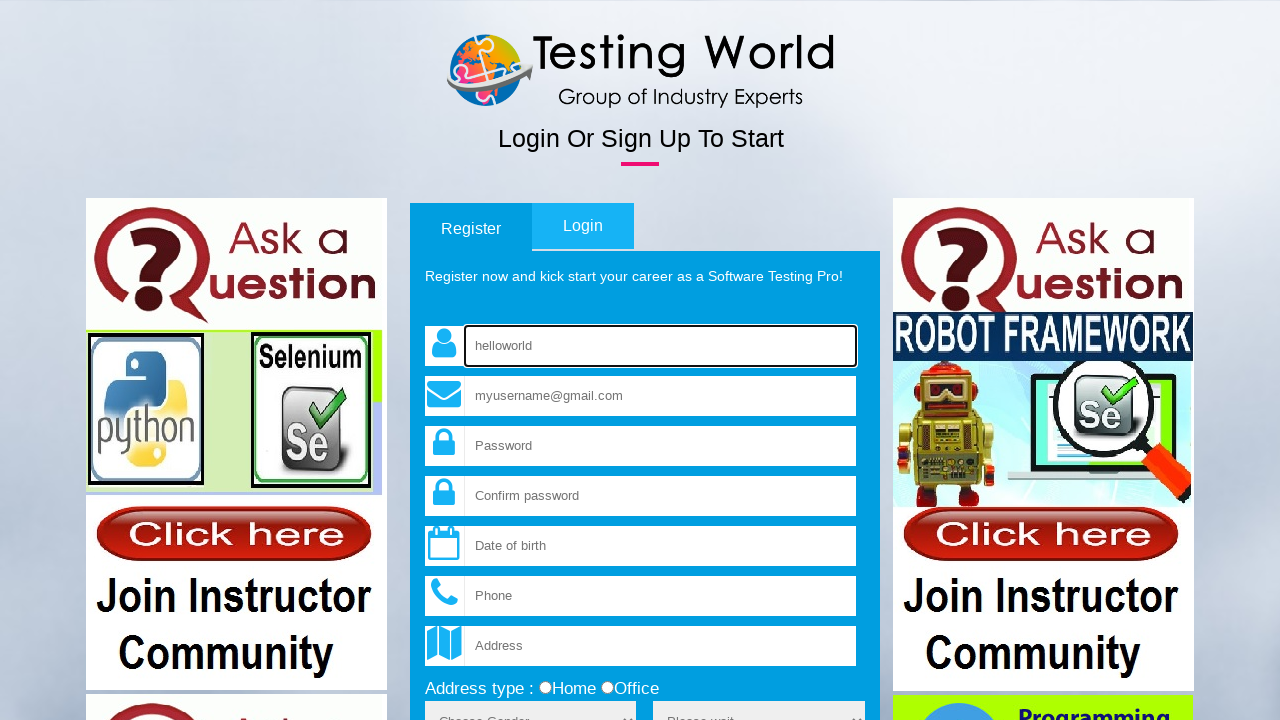

Filled email field with 'testingworldindia@gmail.com' on input[name='fld_email']
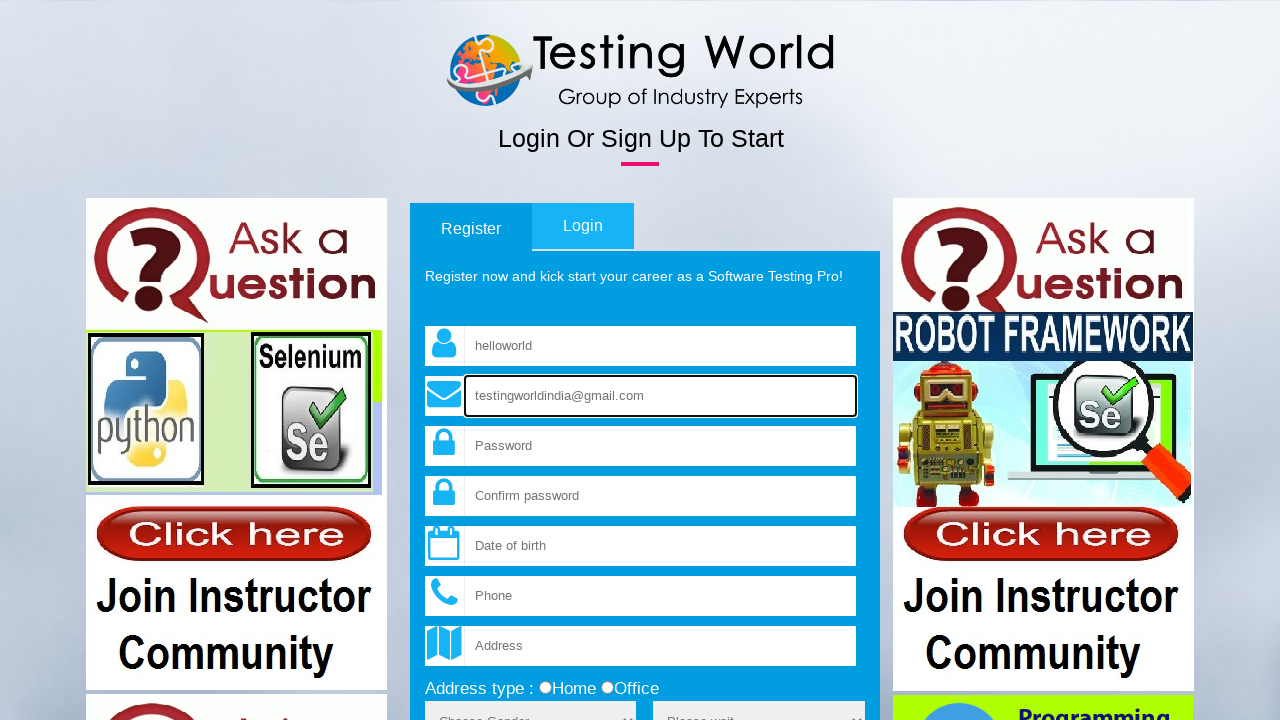

Filled password field with 'abcd123' on input[name='fld_password']
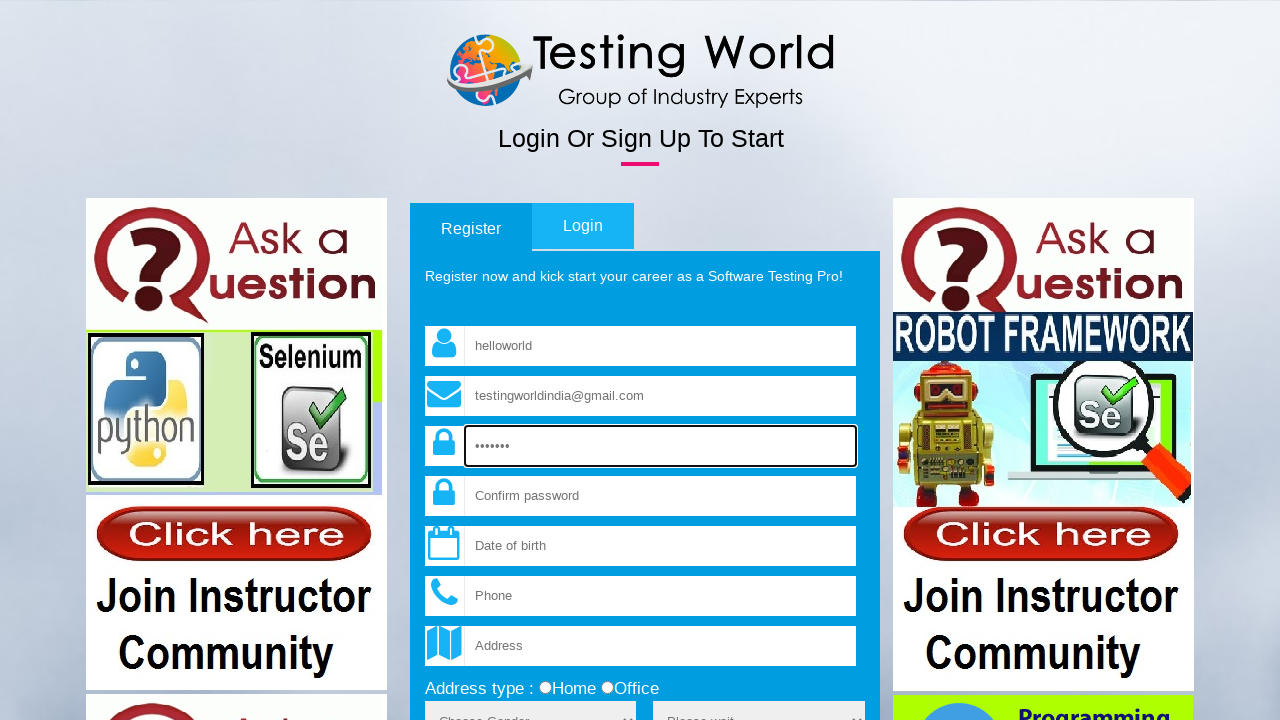

Filled confirm password field with 'abcd123' on input[name='fld_cpassword']
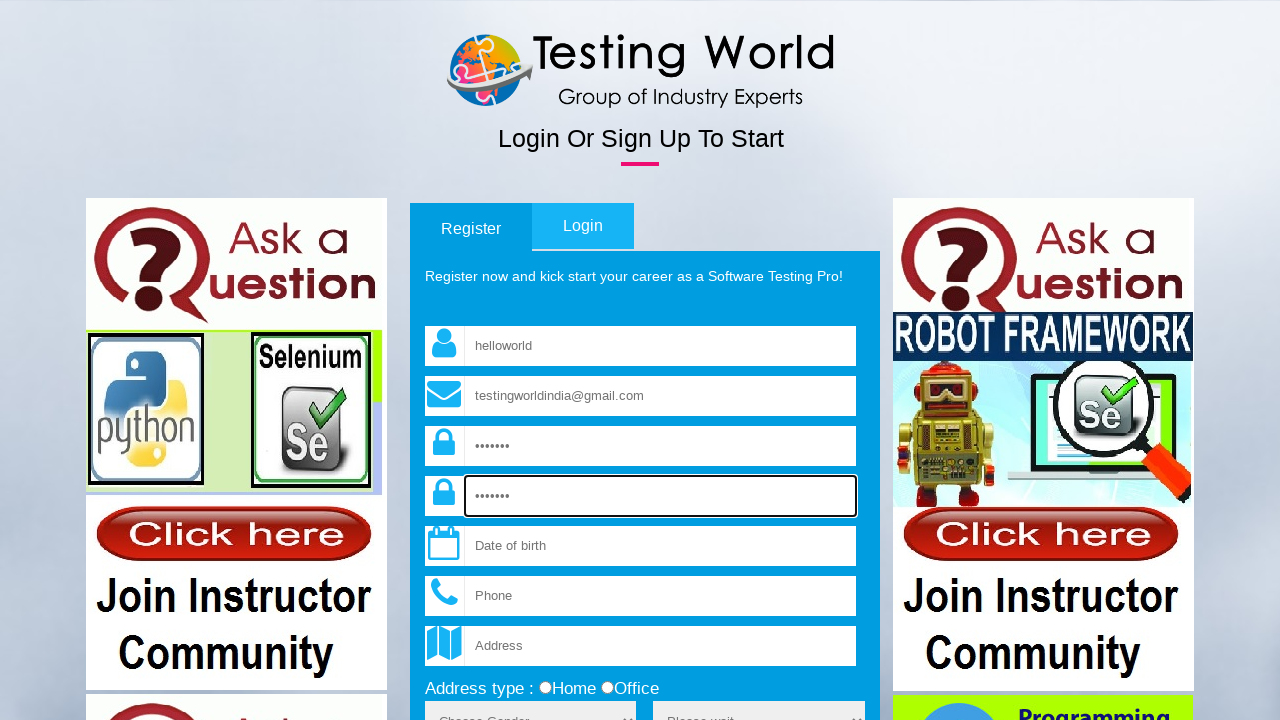

Cleared username field on input[name='fld_username']
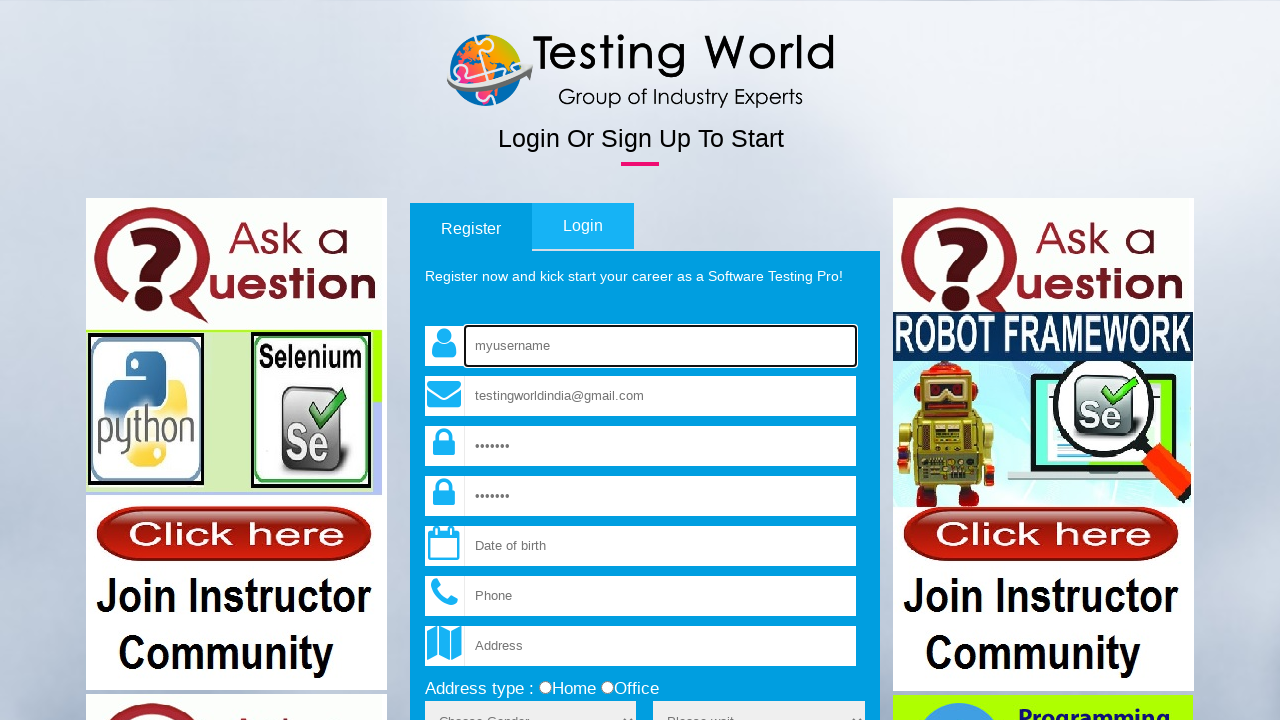

Filled username field with 'abcd123' on input[name='fld_username']
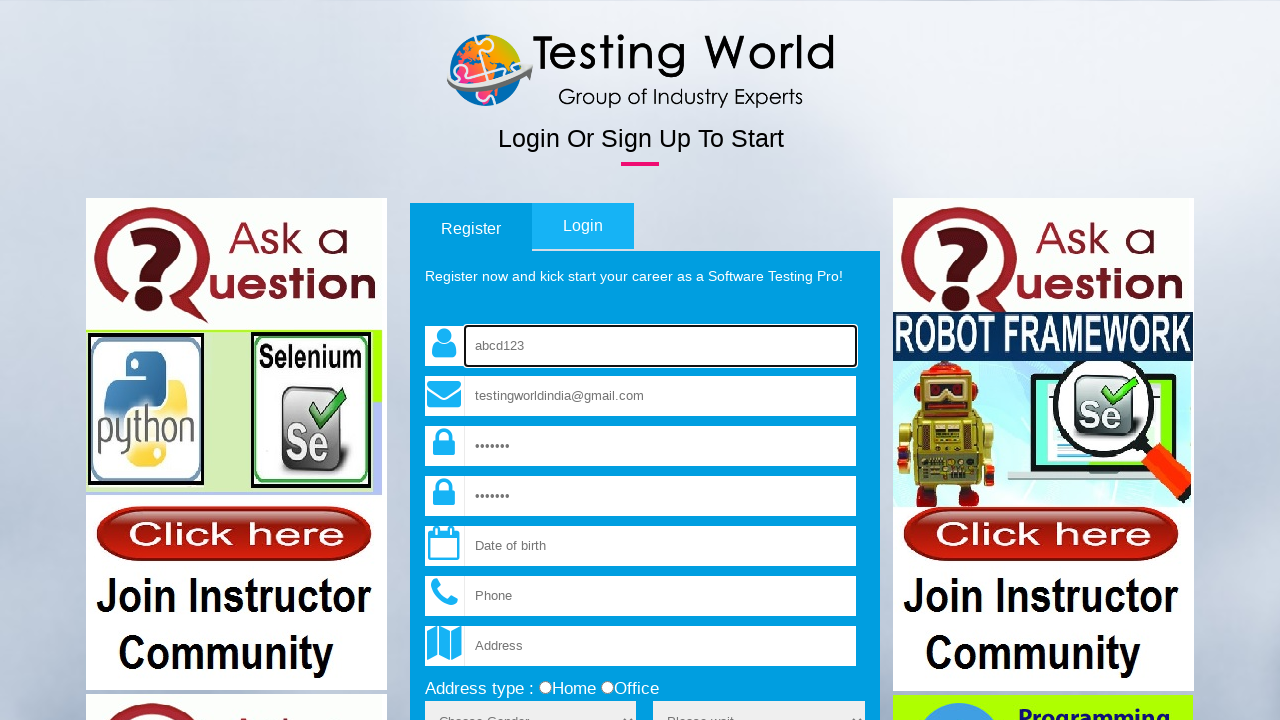

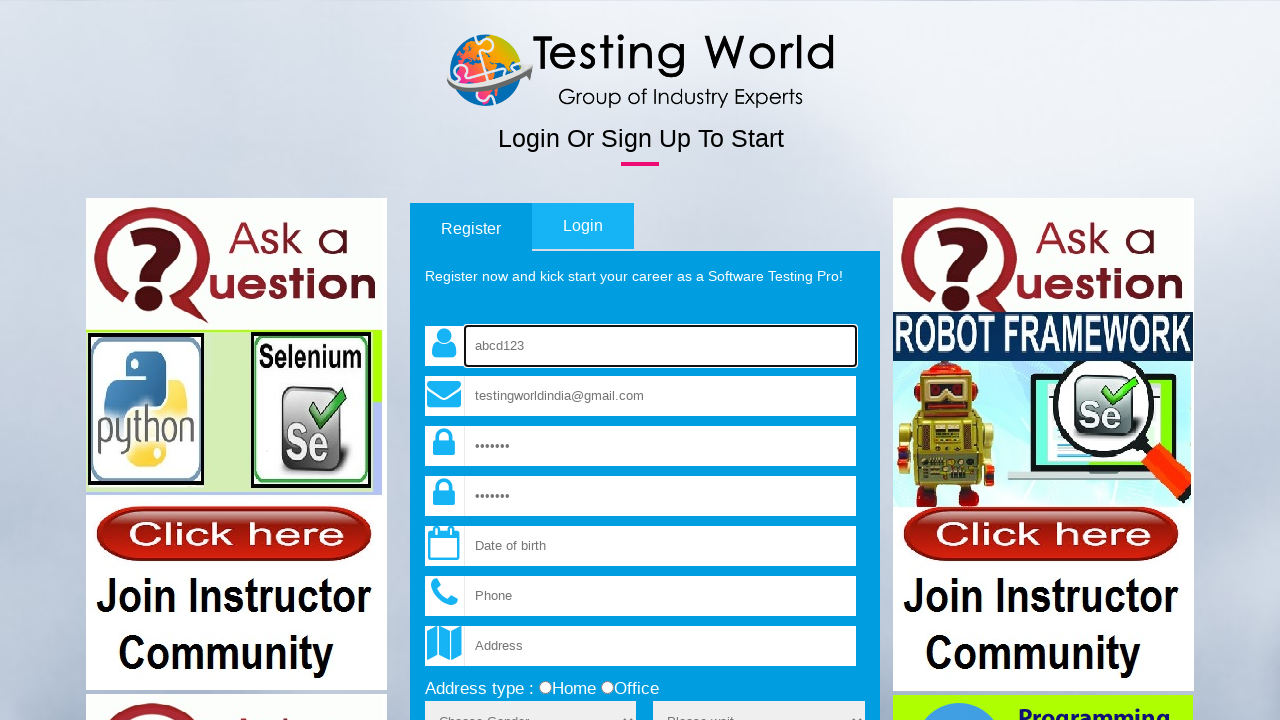